Tests that the todo counter displays the current number of items as they are added

Starting URL: https://demo.playwright.dev/todomvc

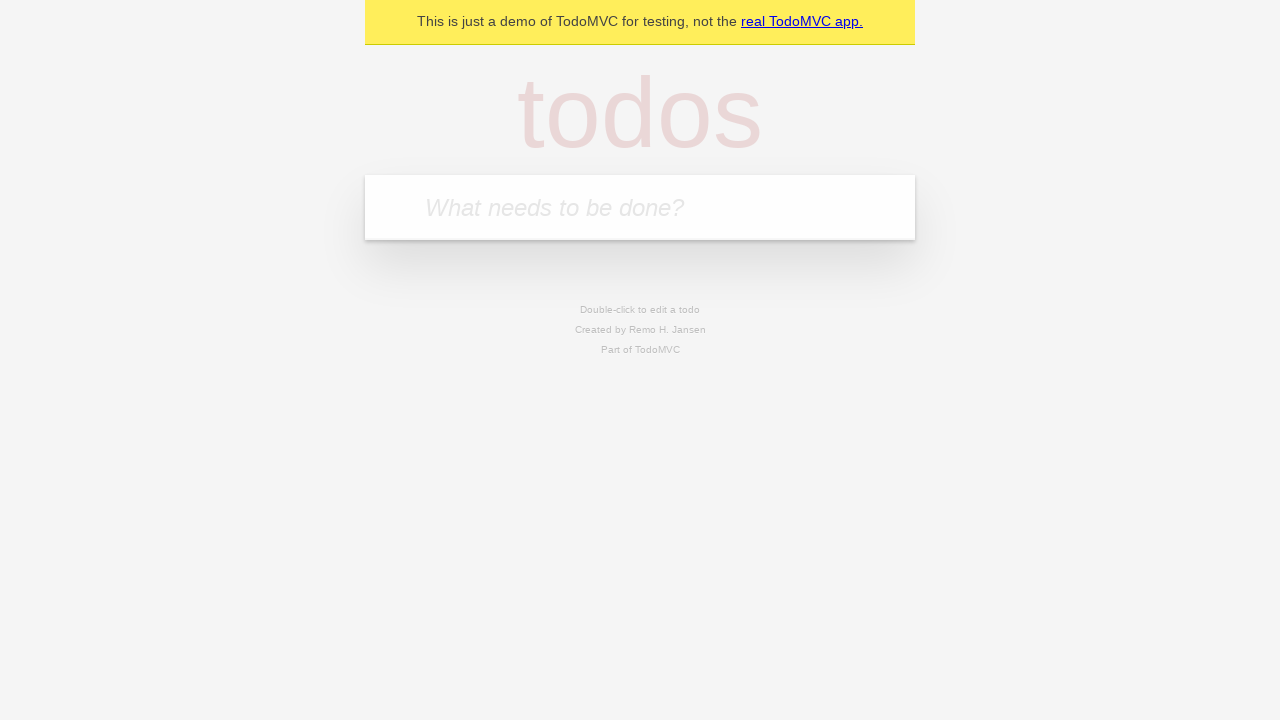

Filled todo input with 'buy some cheese' on internal:attr=[placeholder="What needs to be done?"i]
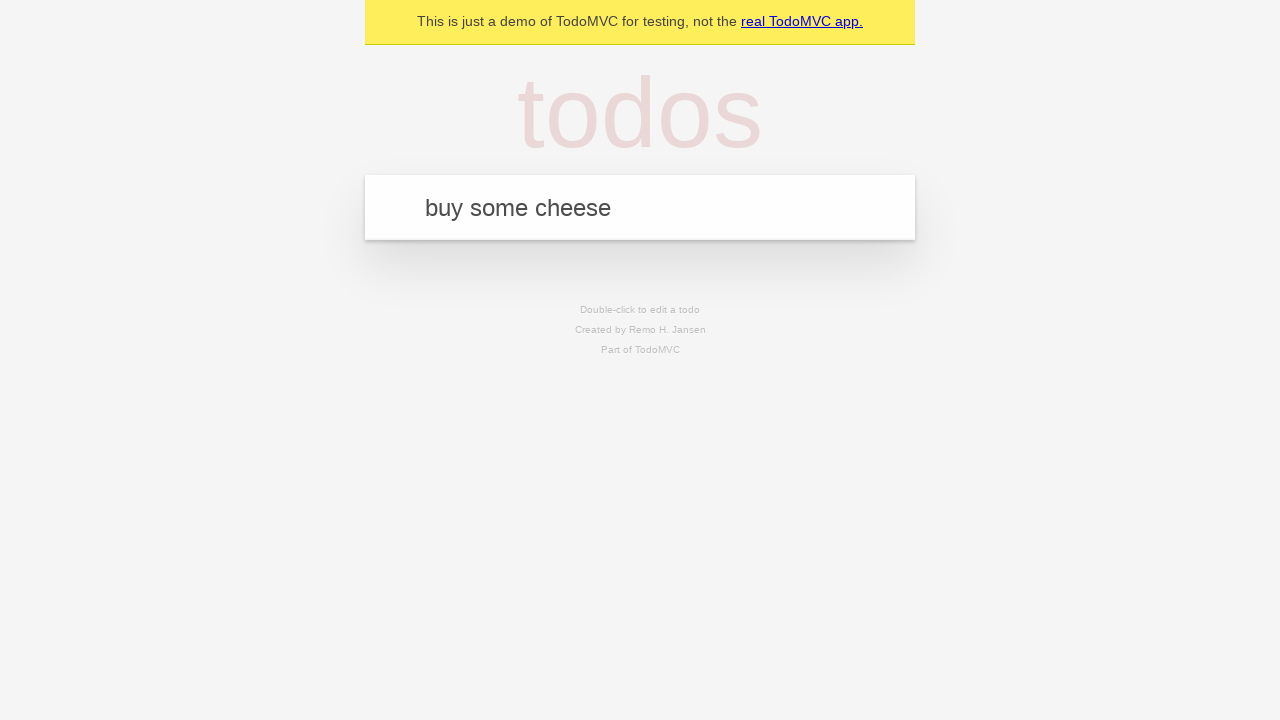

Pressed Enter to add first todo item on internal:attr=[placeholder="What needs to be done?"i]
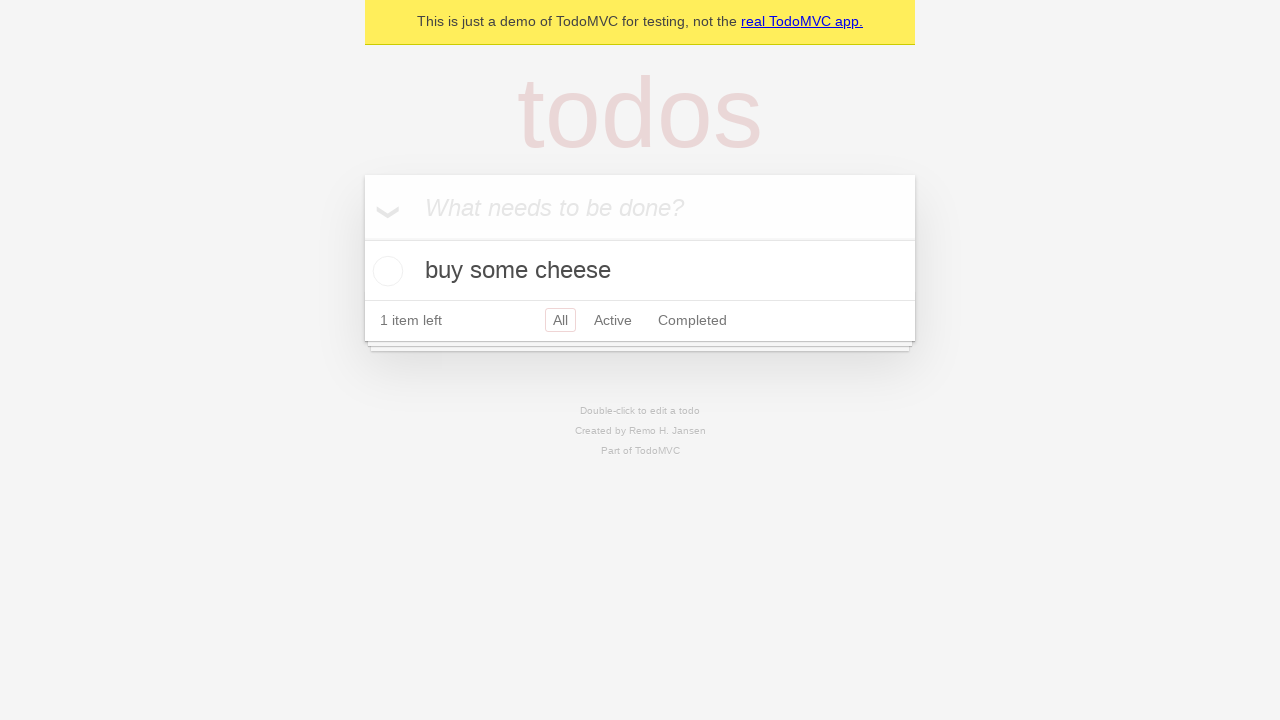

Todo counter element loaded after adding first item
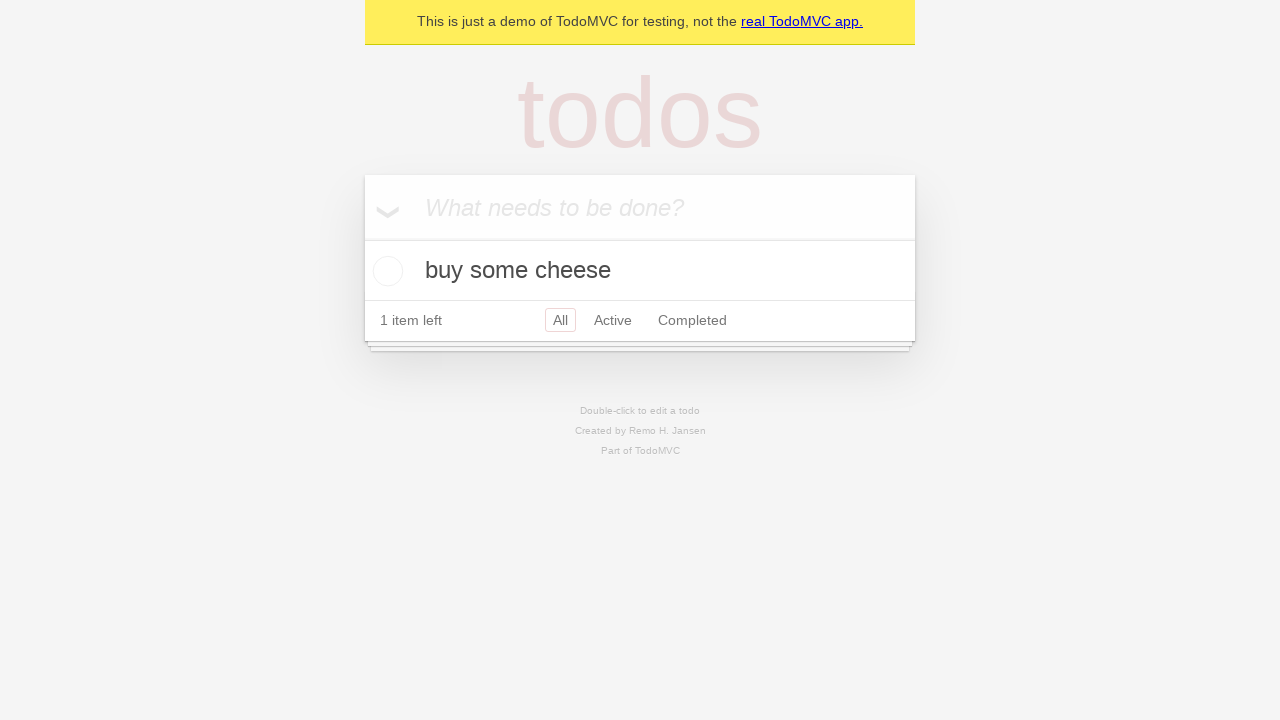

Filled todo input with 'feed the cat' on internal:attr=[placeholder="What needs to be done?"i]
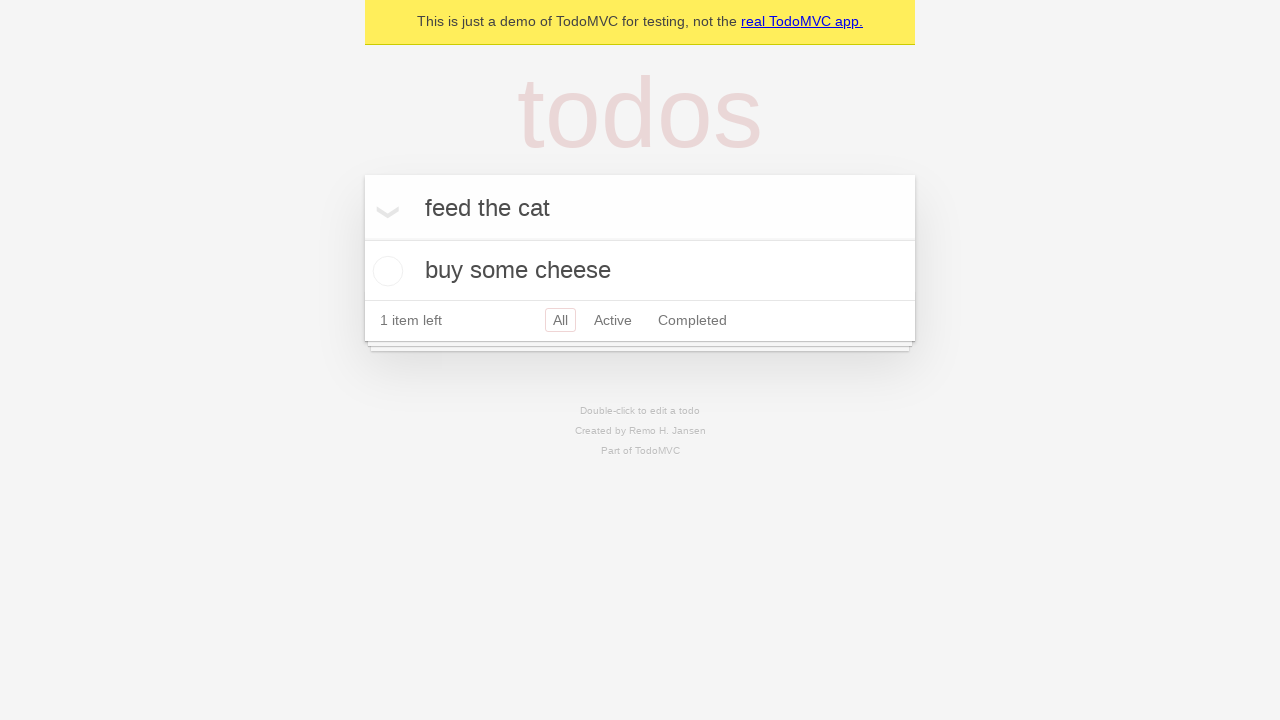

Pressed Enter to add second todo item on internal:attr=[placeholder="What needs to be done?"i]
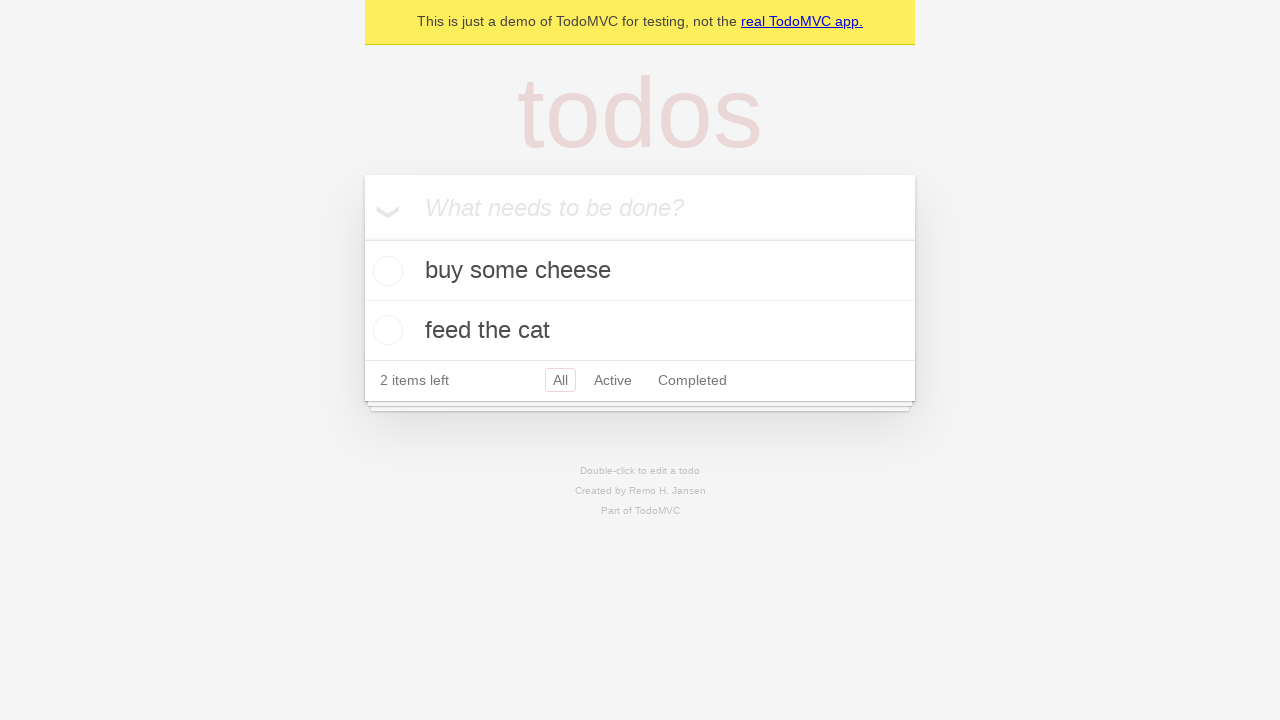

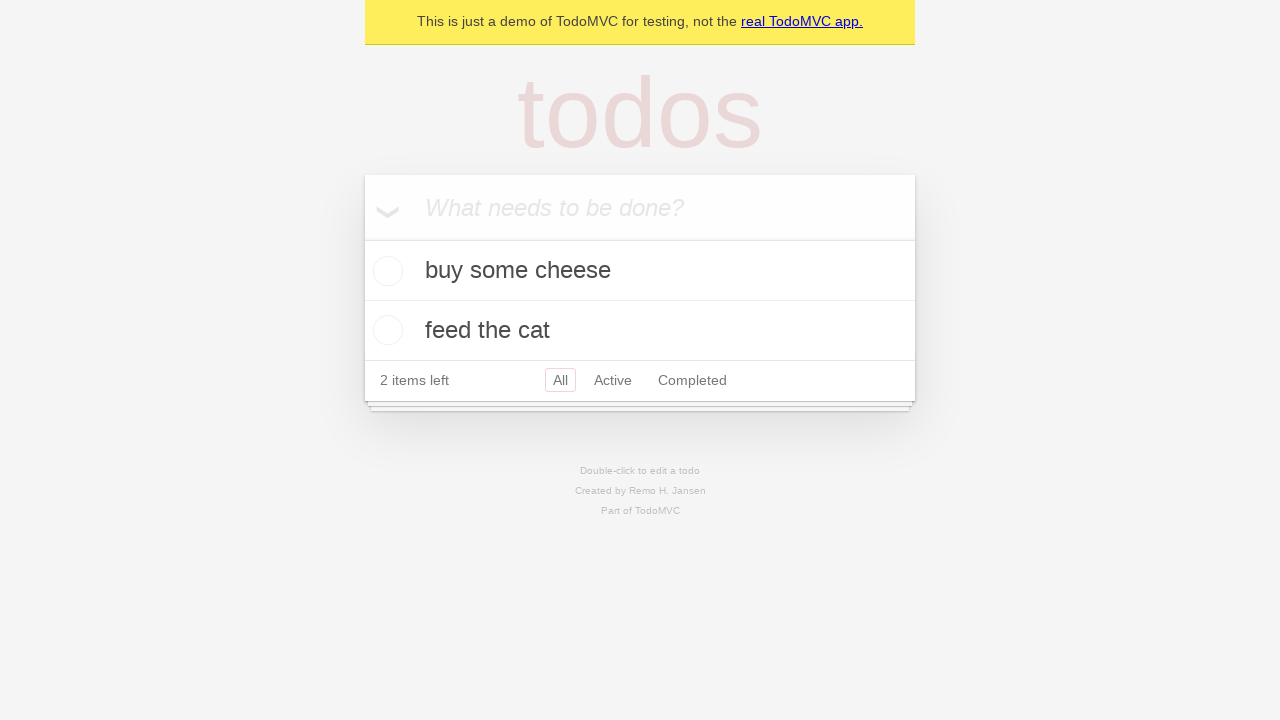